Tests a data types form by filling in personal information fields (first name, last name, address, city, country, email, phone, job position, company) while leaving zip code empty, then submits the form and verifies that all fields show green background except zip code which shows red (indicating validation error for empty required field).

Starting URL: https://bonigarcia.dev/selenium-webdriver-java/data-types.html

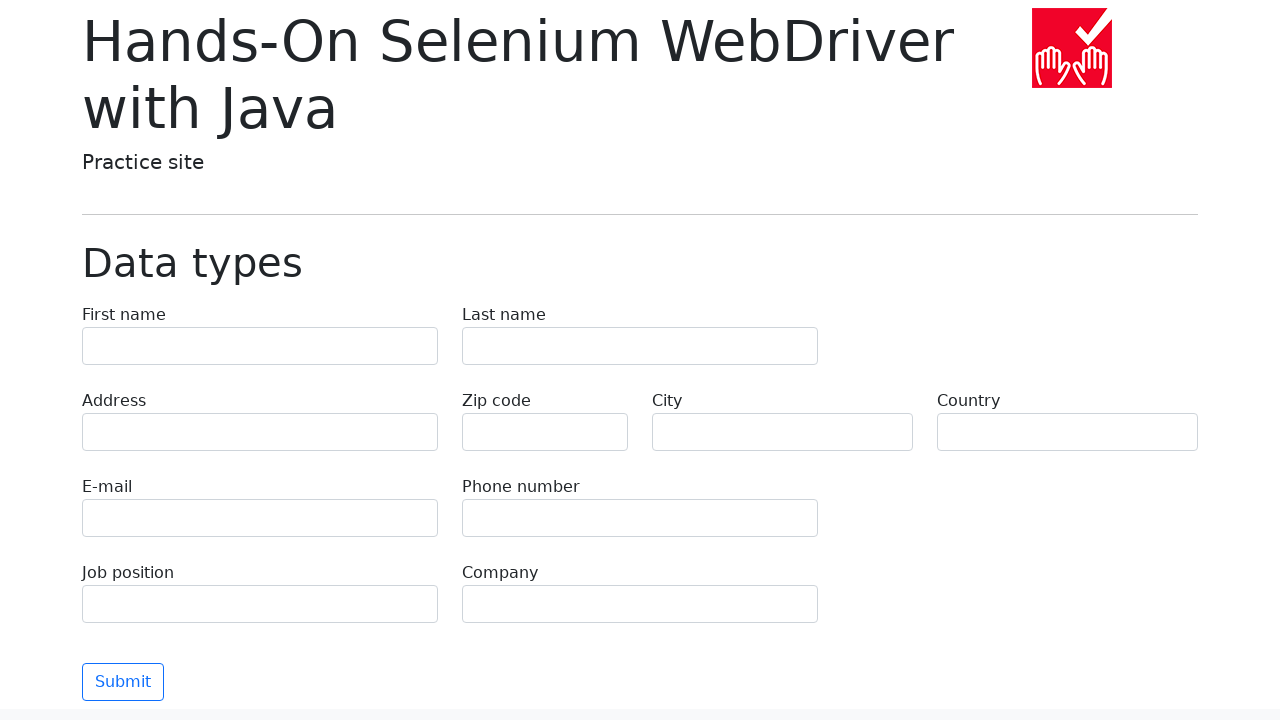

Filled first name field with 'Иван' on input[name="first-name"]
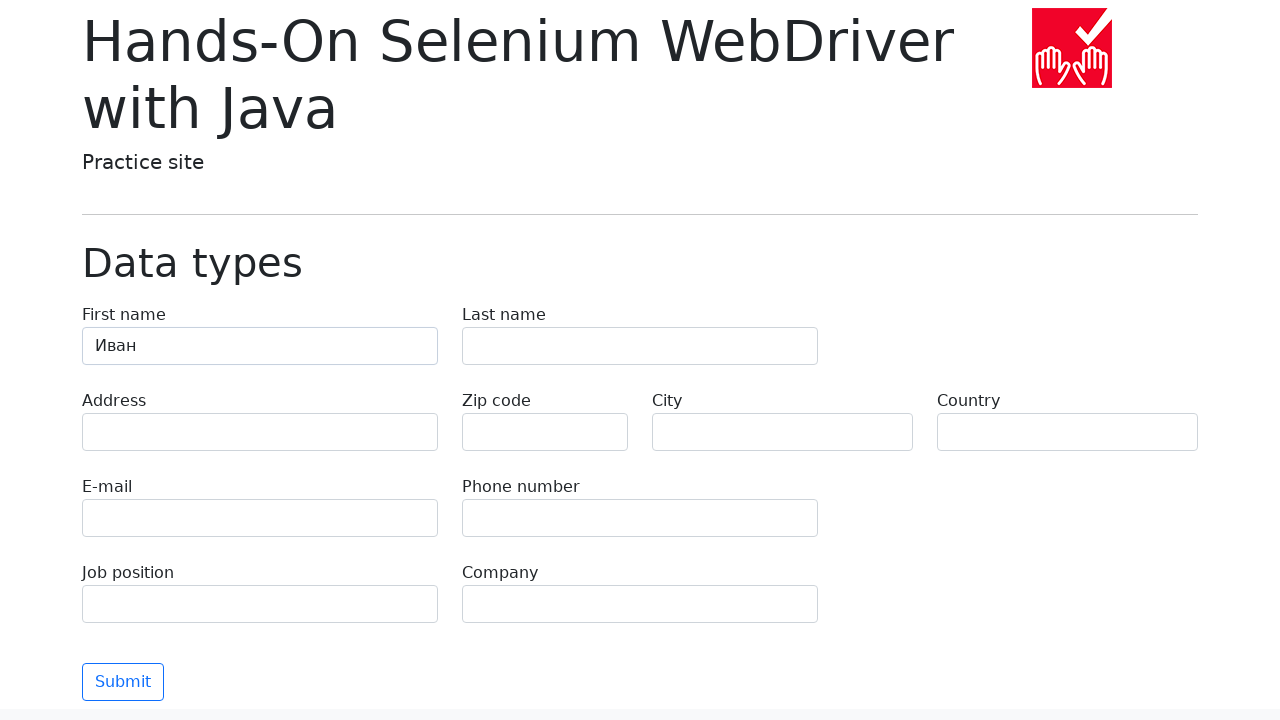

Filled last name field with 'Петров' on input[name="last-name"]
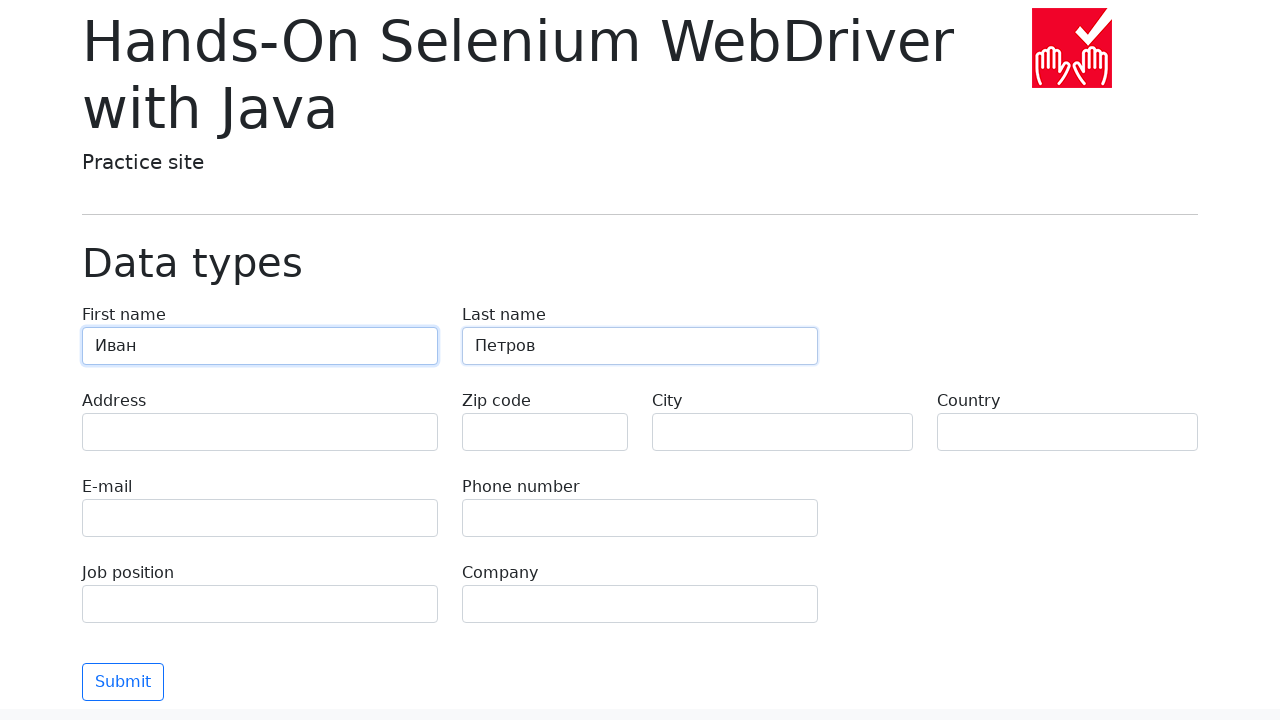

Filled address field with 'Ленина, 55-3' on input[name="address"]
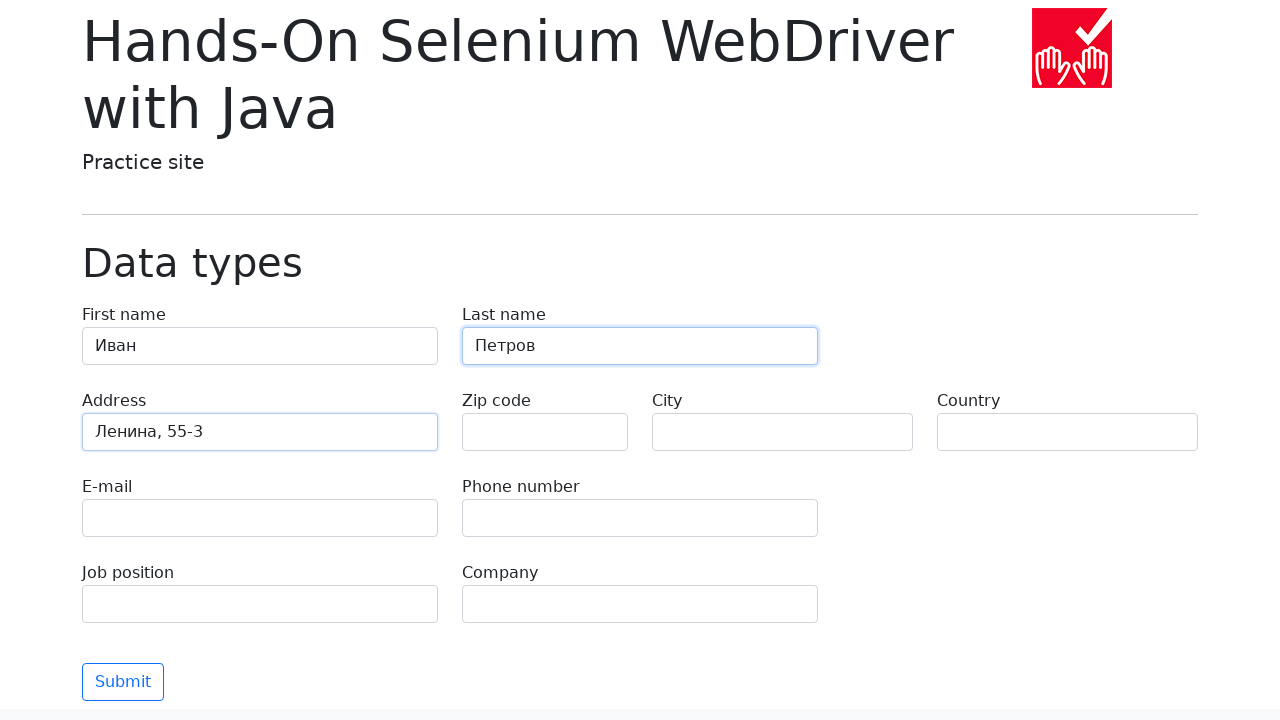

Left zip code field empty to test validation error on input[name="zip-code"]
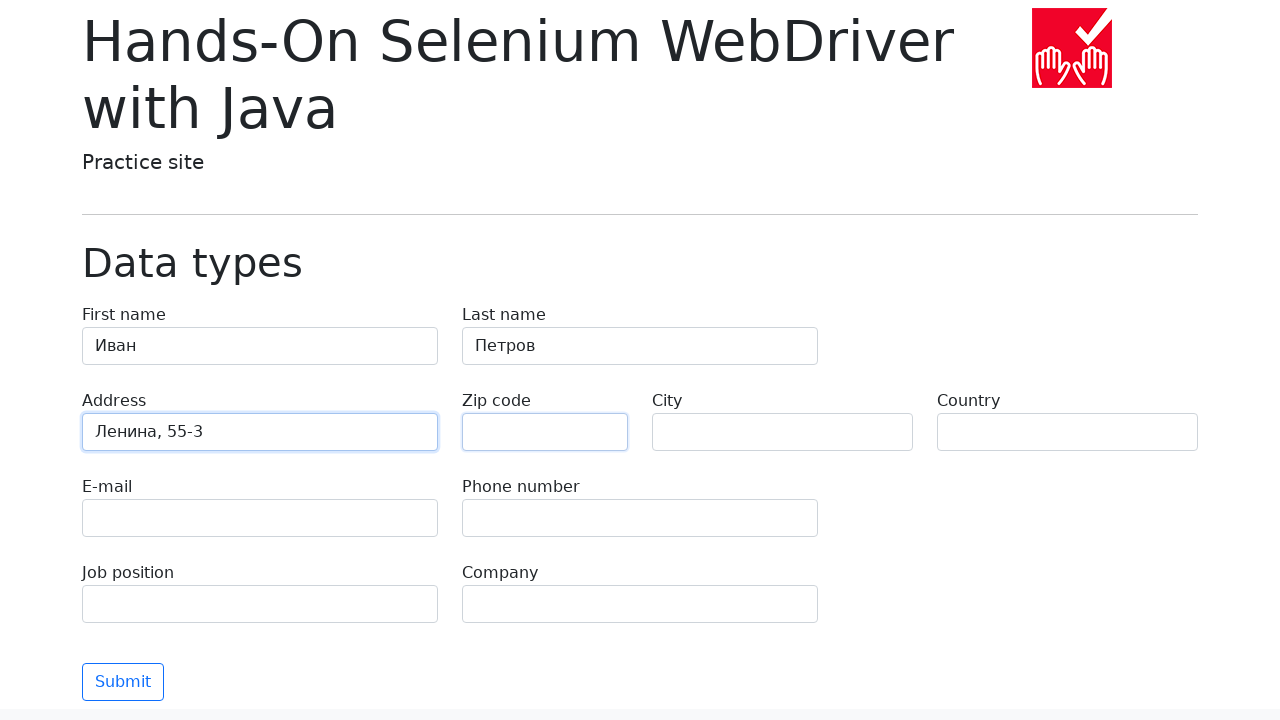

Filled city field with 'Москва' on input[name="city"]
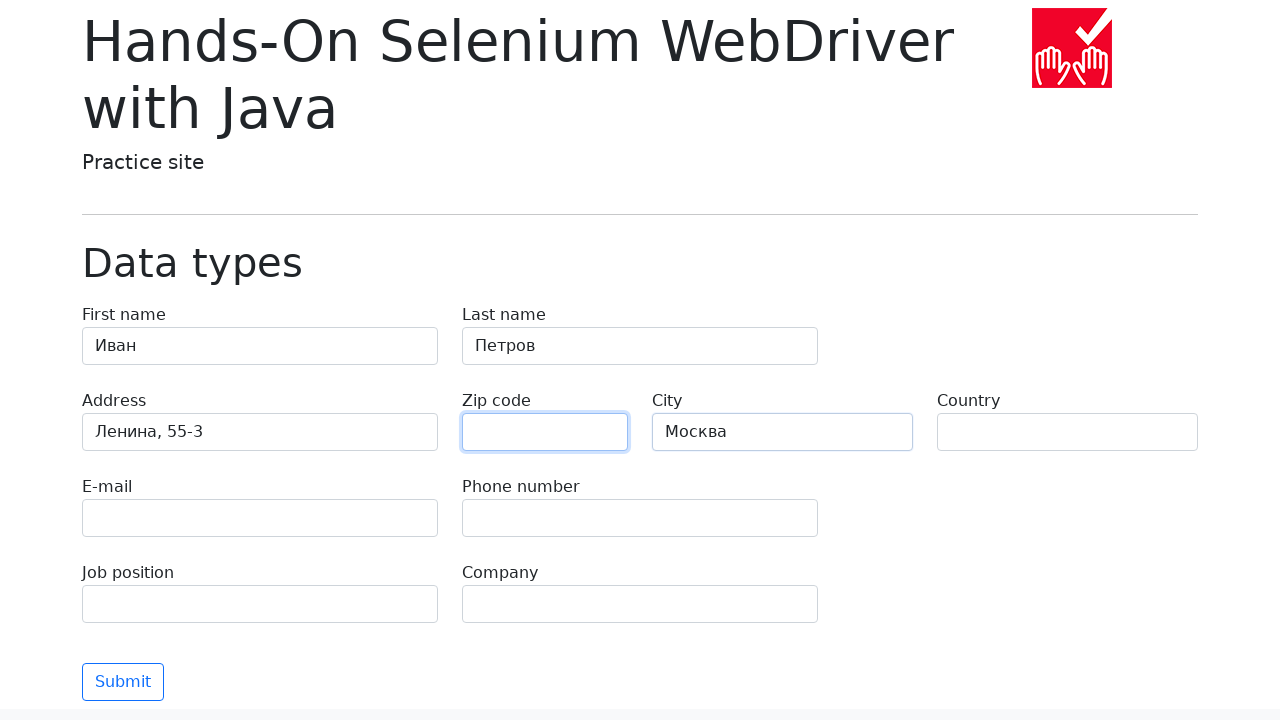

Filled country field with 'Россия' on input[name="country"]
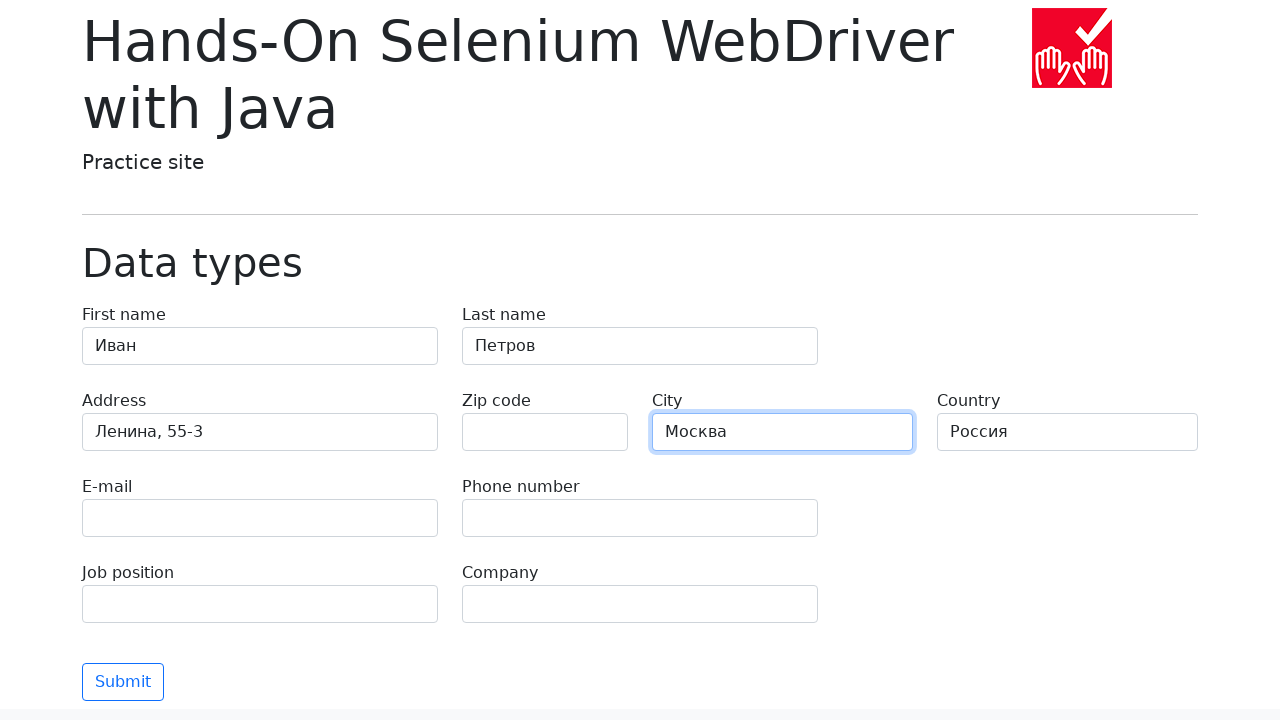

Filled email field with '123@test.ru' on input[name="e-mail"]
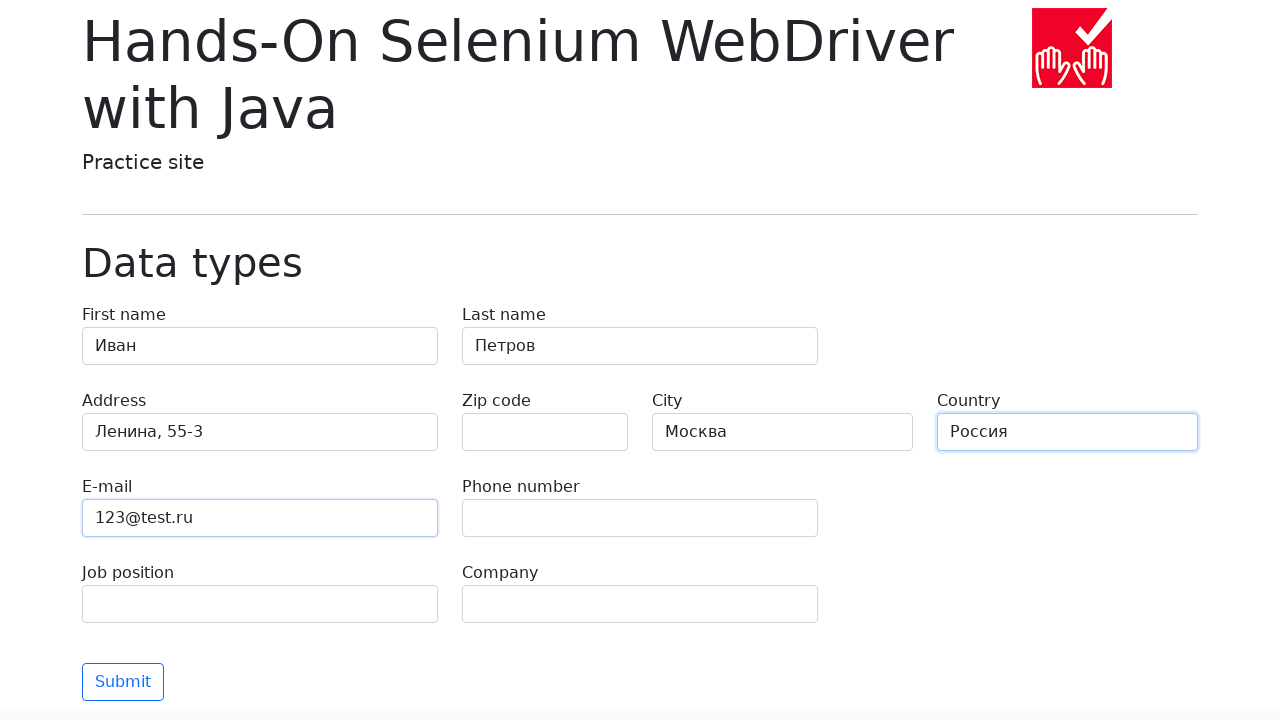

Filled phone field with '+79123456789' on input[name="phone"]
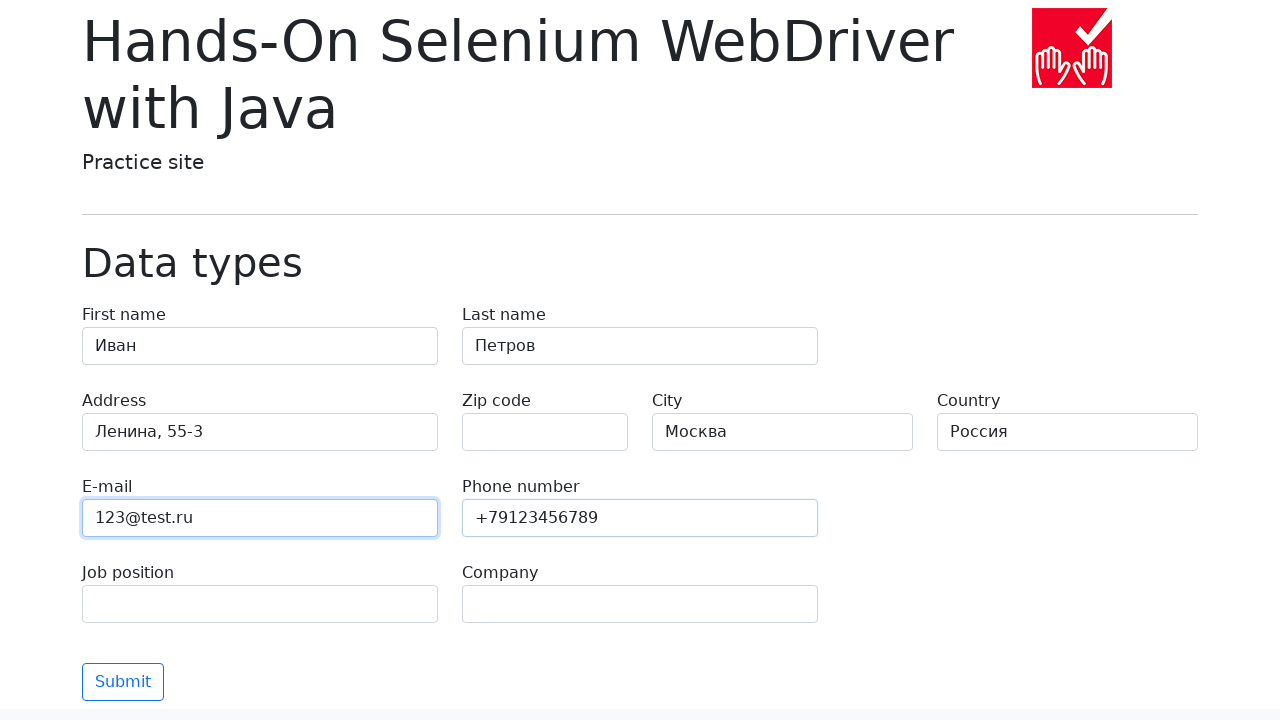

Filled job position field with 'QA' on input[name="job-position"]
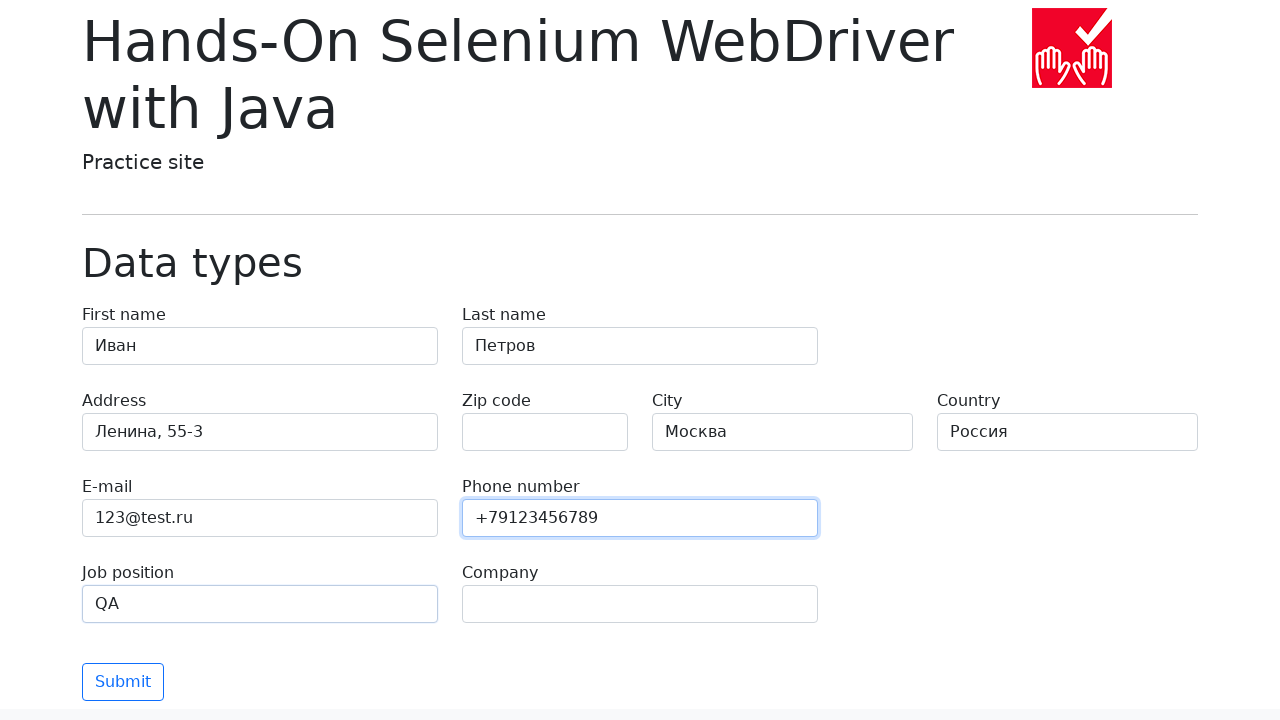

Filled company field with 'SkyPro' on input[name="company"]
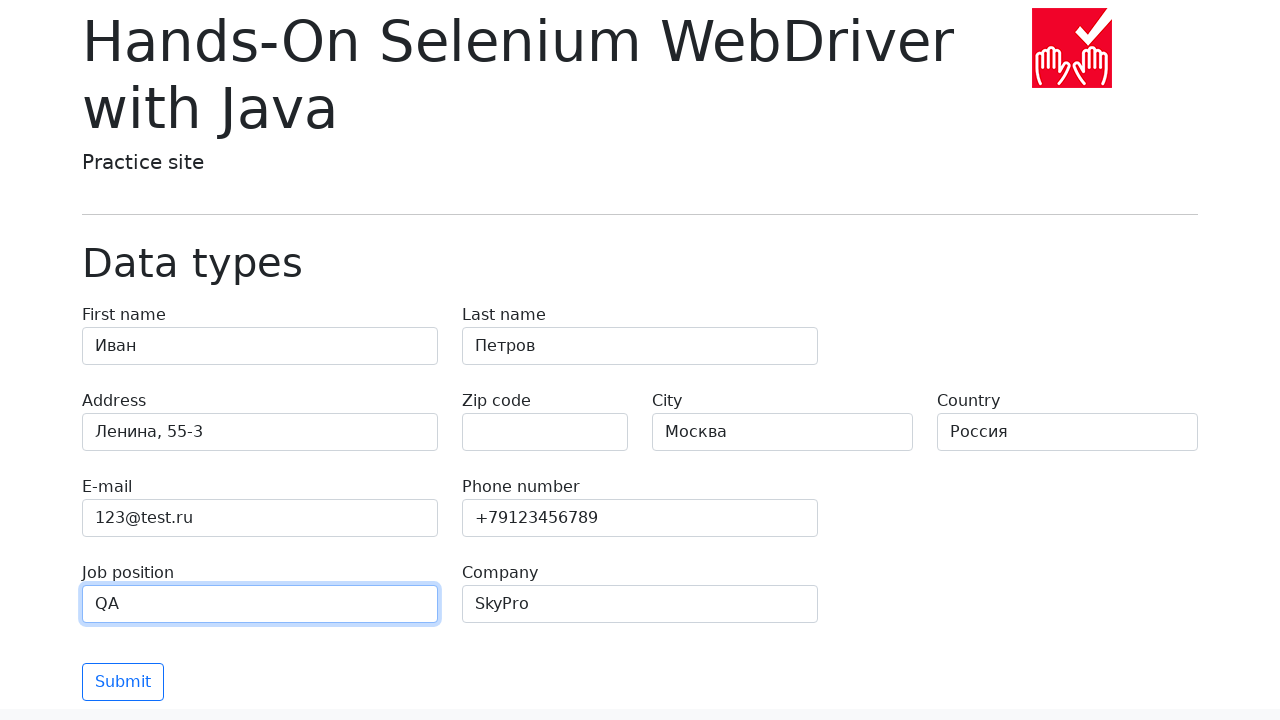

Clicked submit button to submit the form at (123, 682) on button[type="submit"]
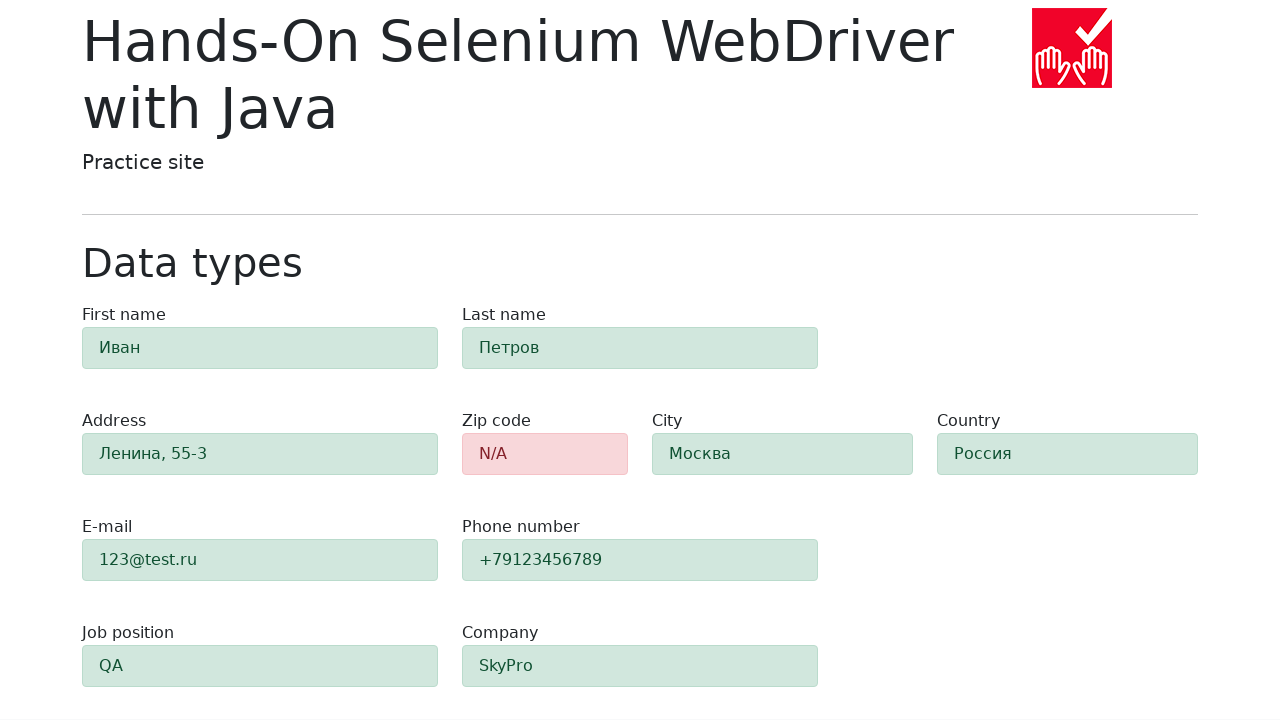

Form validation results appeared, all fields loaded
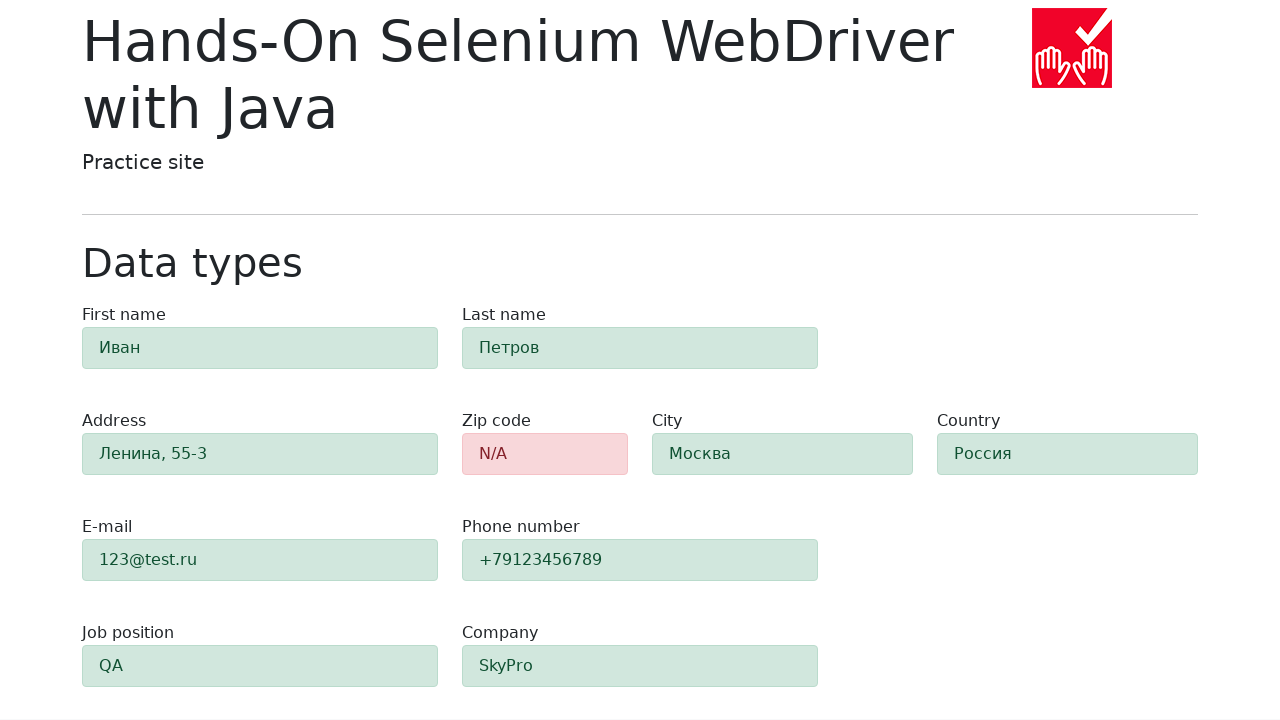

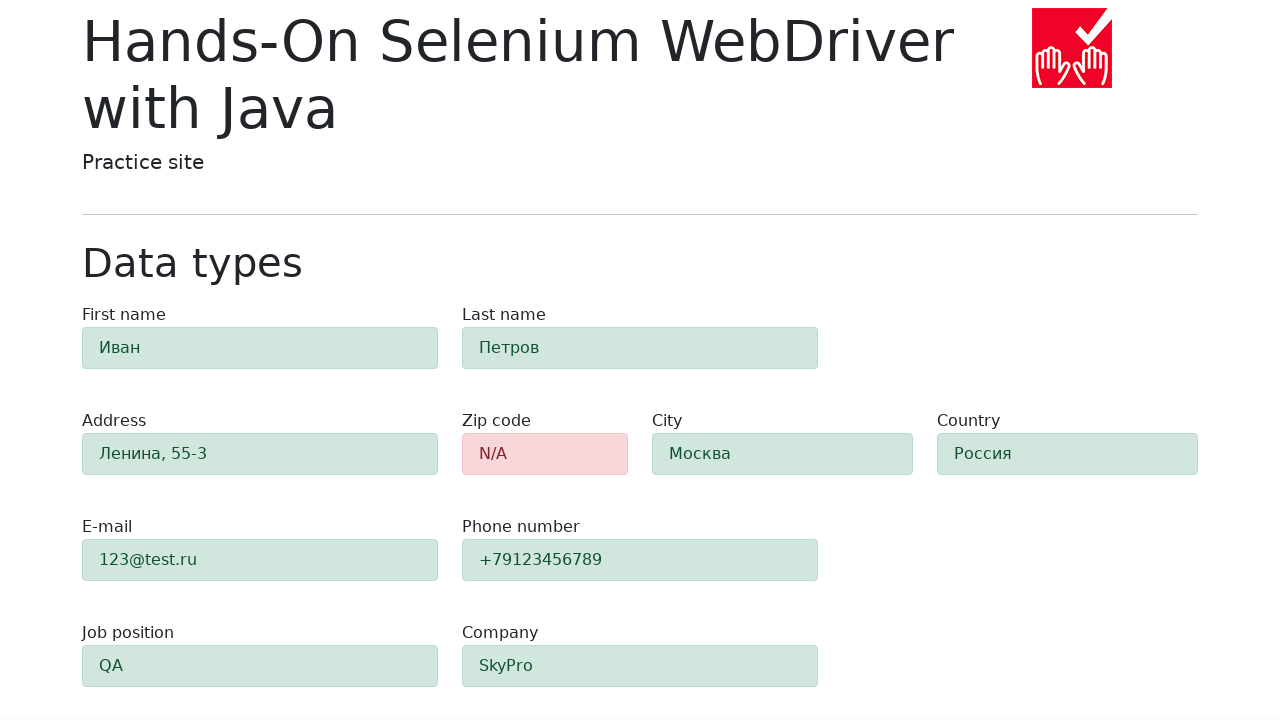